Fills out a complete registration form on Rediff including personal information, date of birth, location, education details, and submits the form

Starting URL: https://is.rediff.com/signup/register

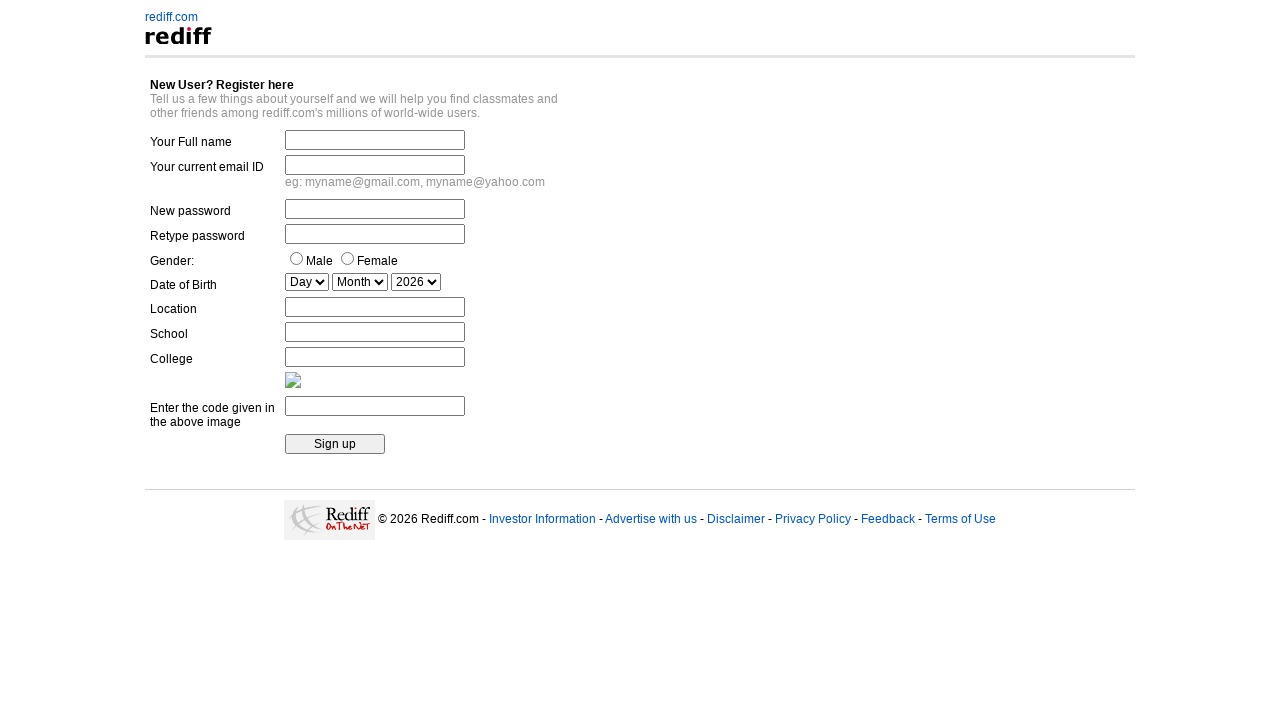

Filled full name field with 'Rajesh Kumar Sharma' on input#fullname
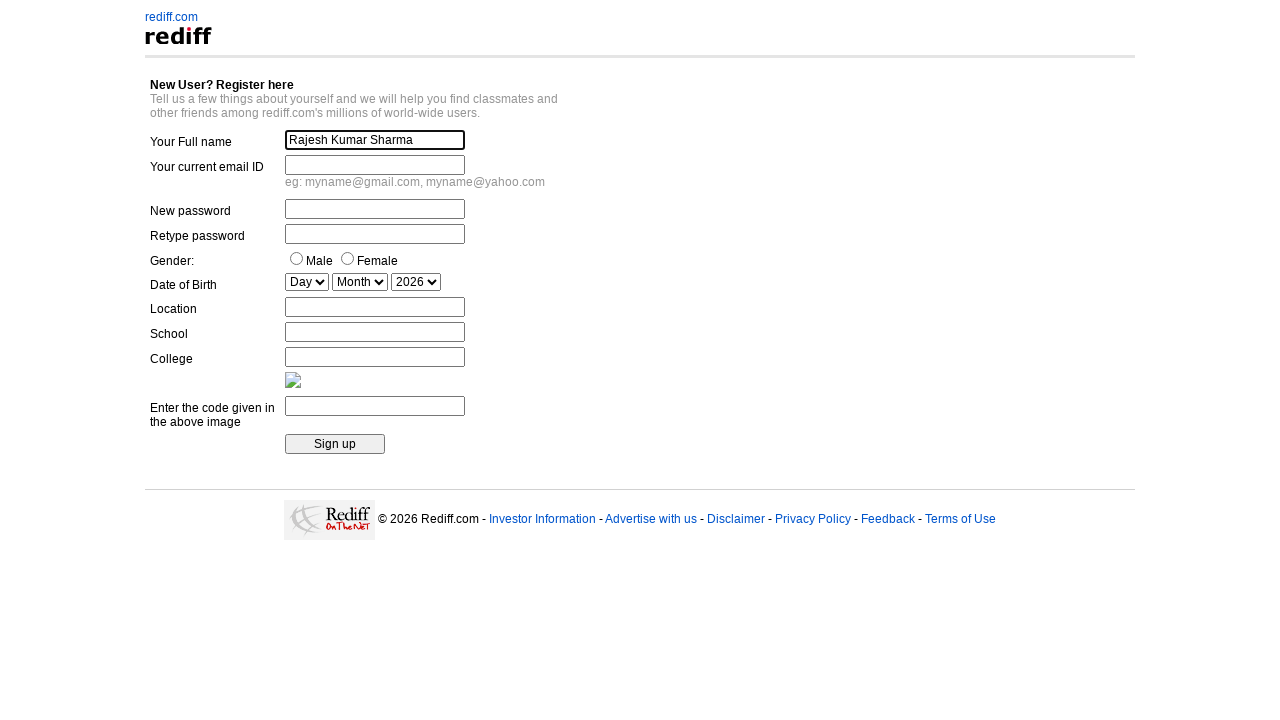

Filled email field with 'testuser2024@example.com' on input#emailid
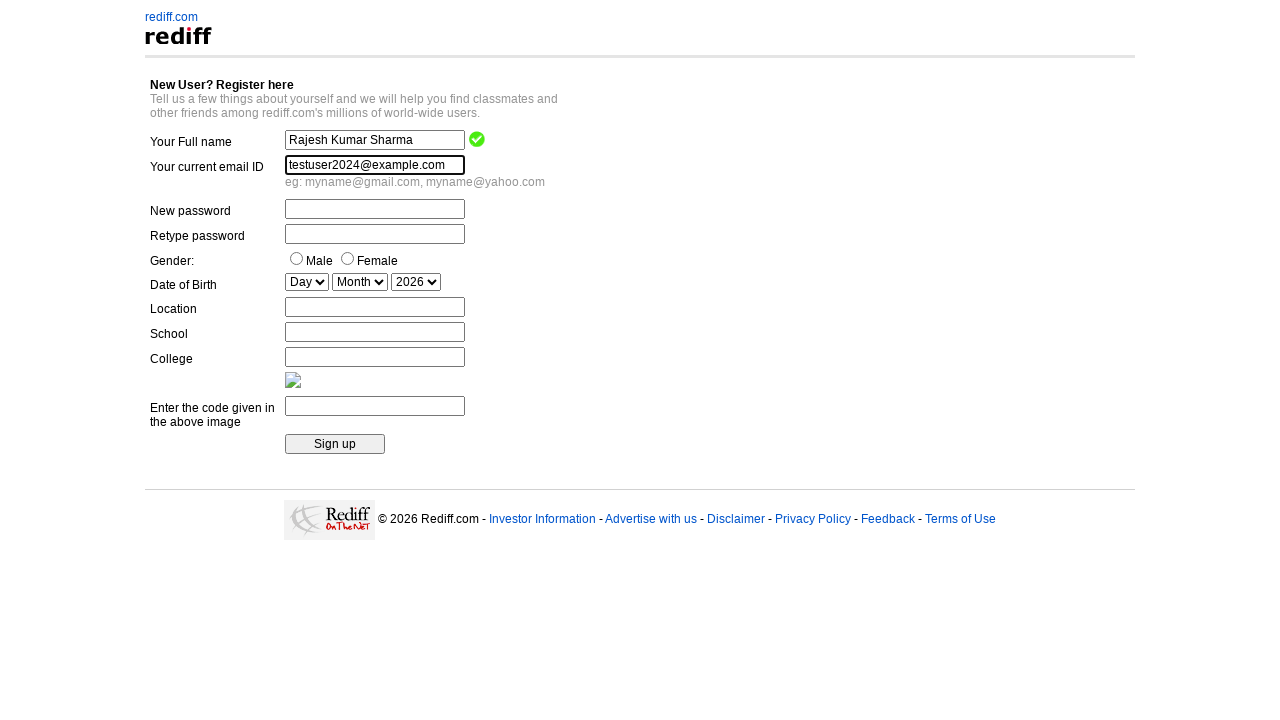

Filled password field with secure password on input#pass
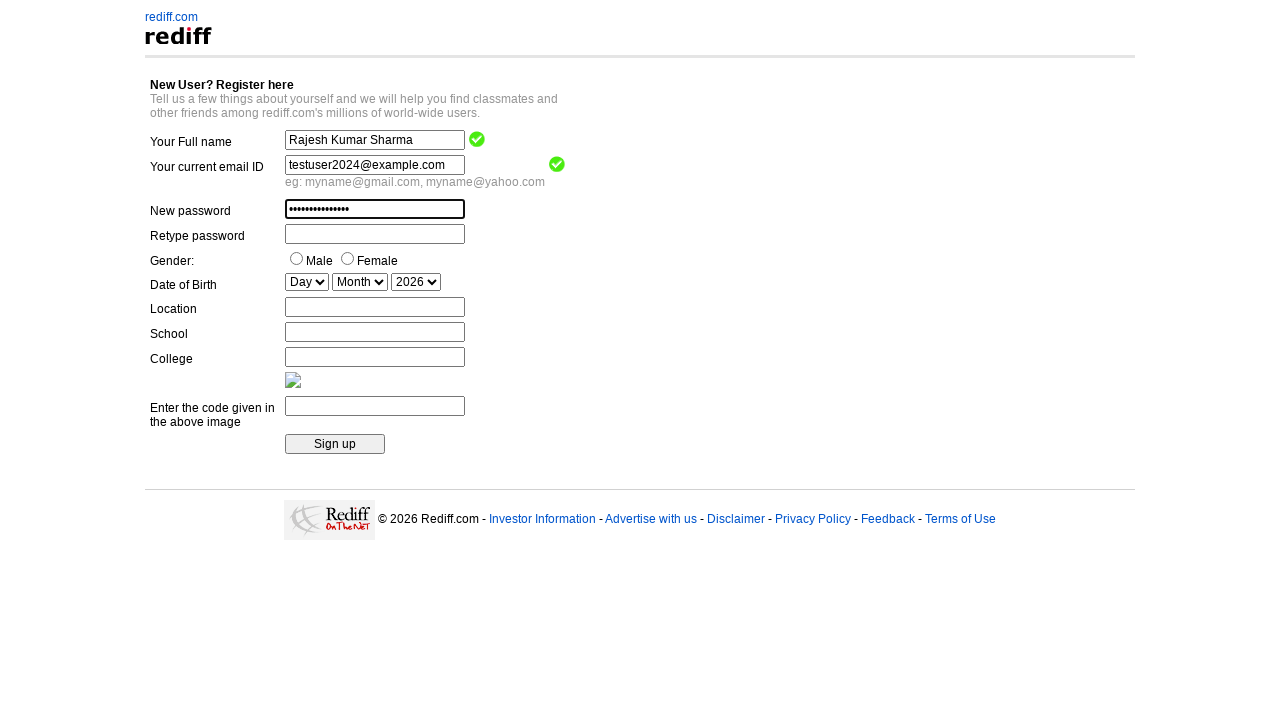

Filled password confirmation field on input#repass
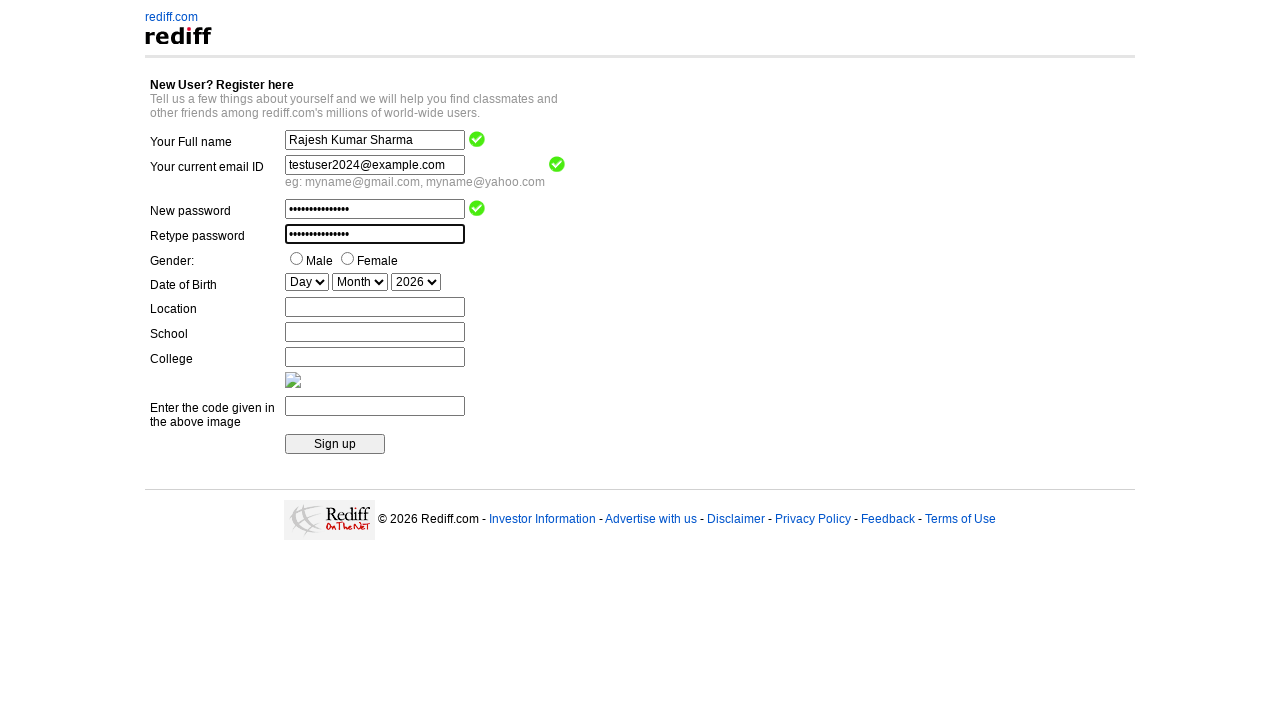

Clicked gender selection field at (296, 258) on input#sex
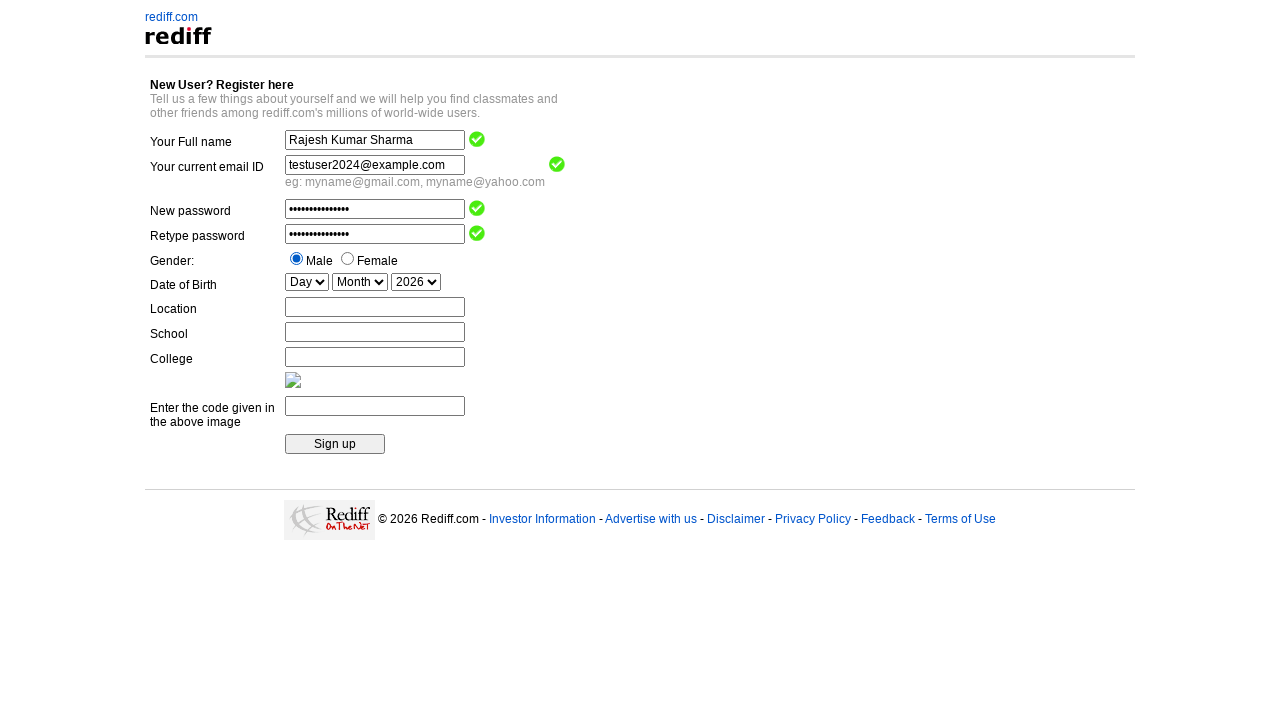

Selected day of birth as 15 on select#date_day
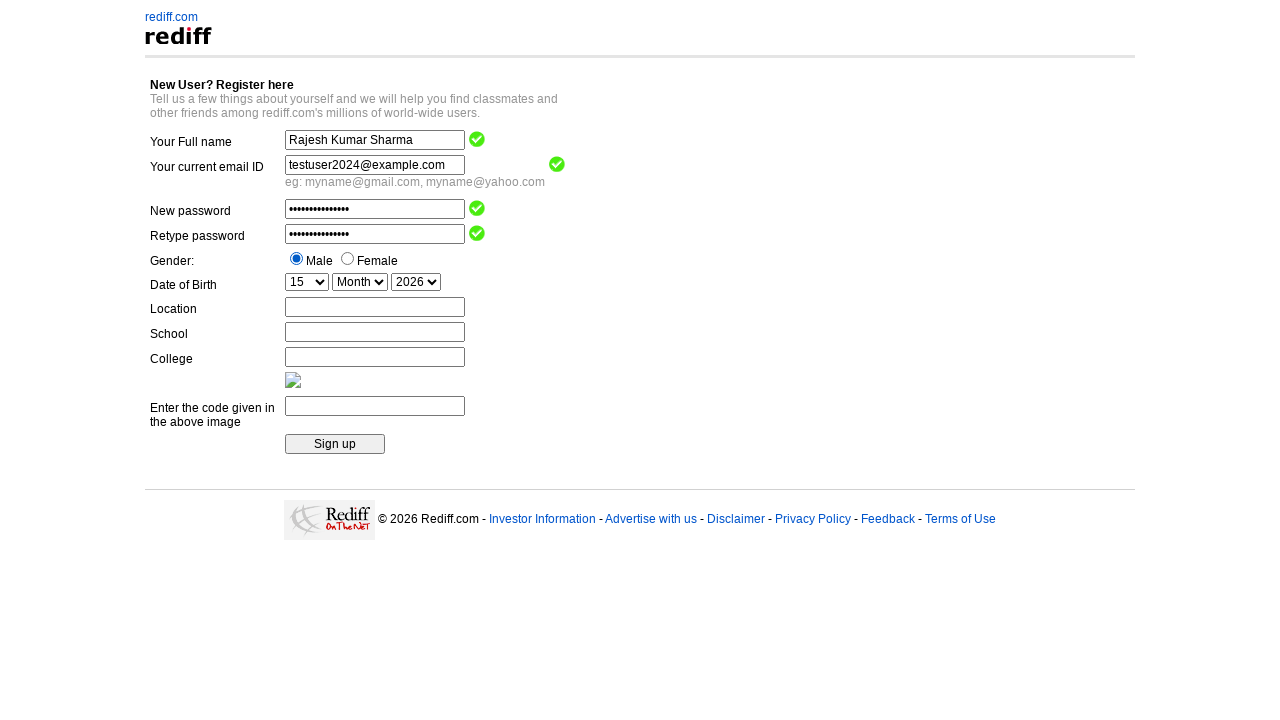

Selected month of birth as January on select#date_mon
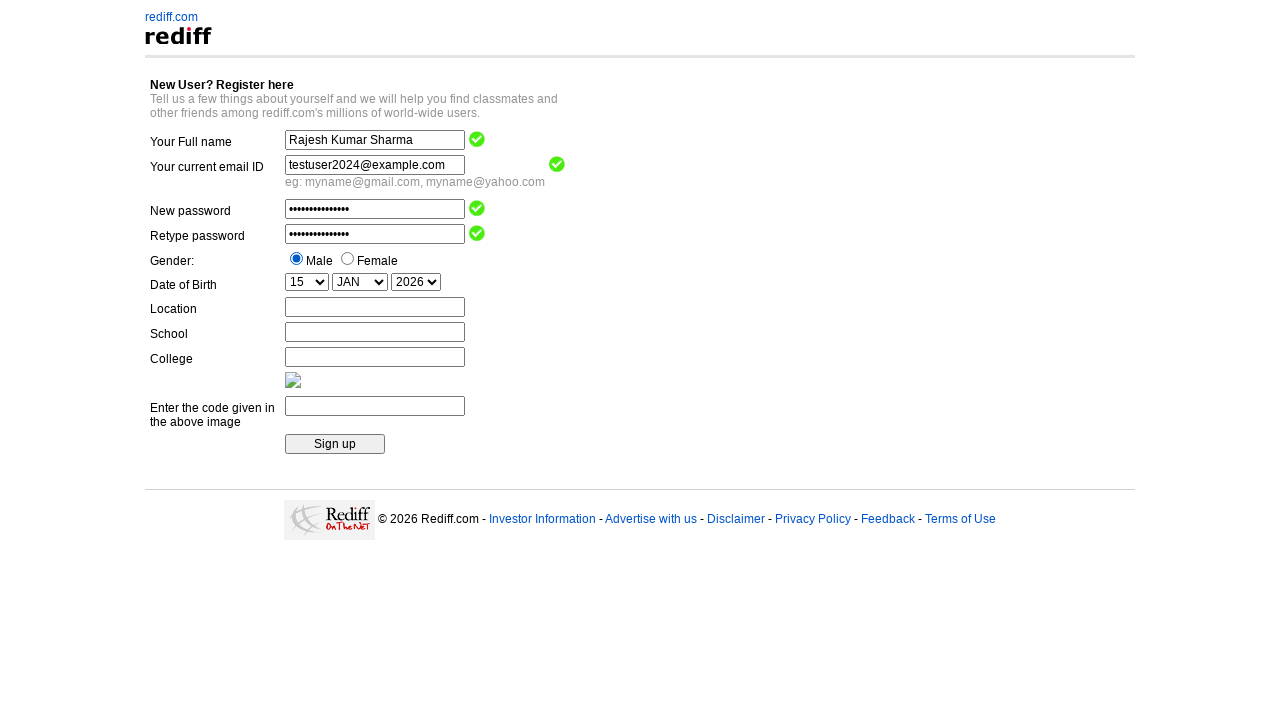

Selected year of birth as 1992 on select[name='Date_Year']
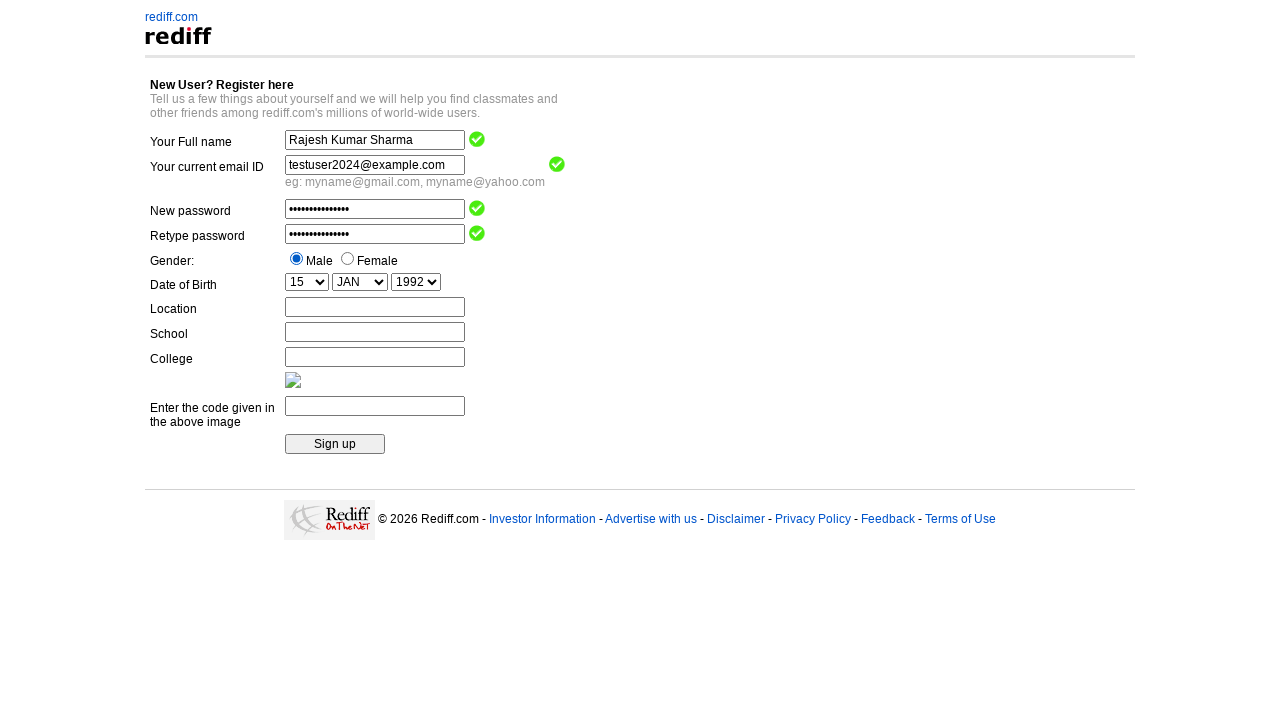

Filled location field with 'Mumbai' on input#signup_city
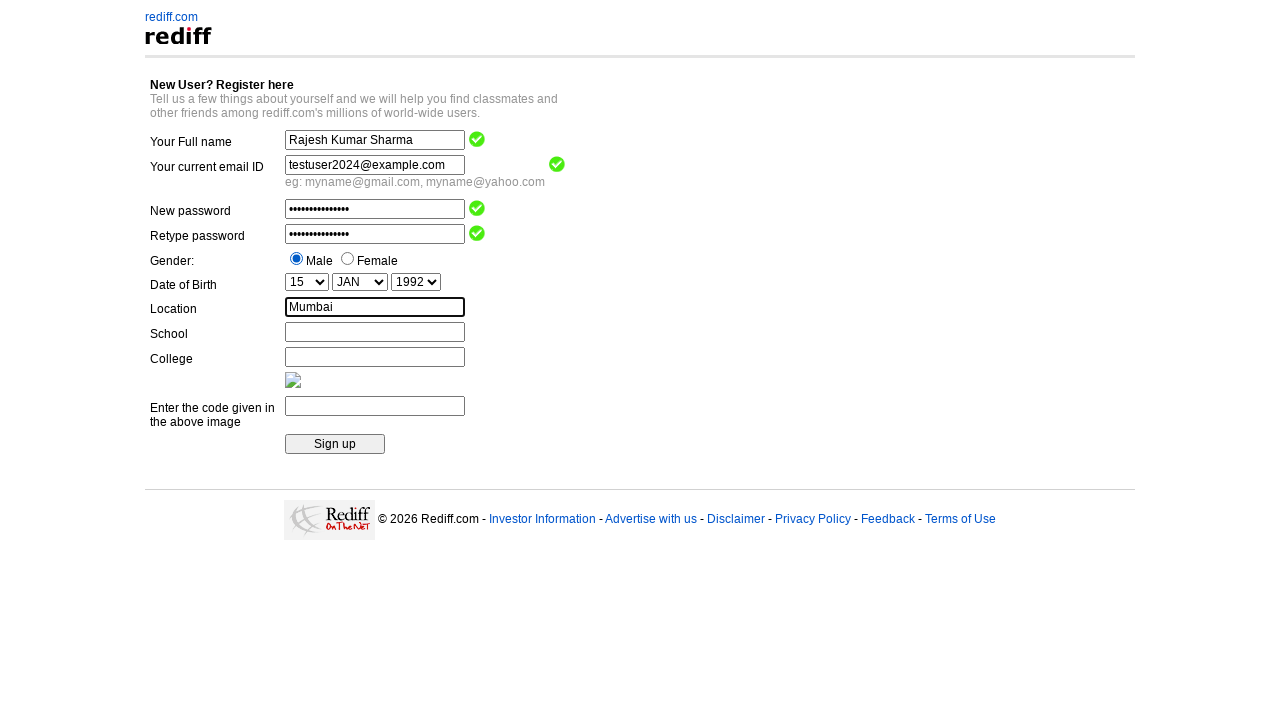

Filled school name field with 'Delhi Public School' on input#school
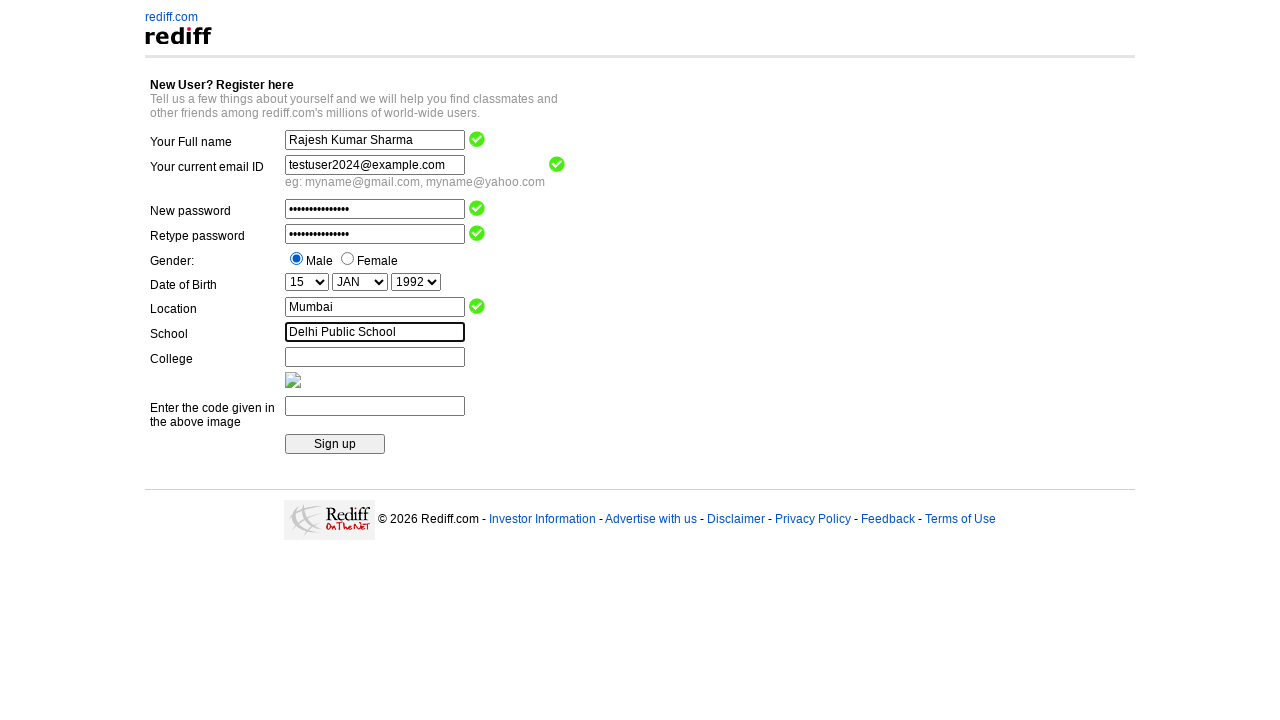

Filled college name field with 'IIT Mumbai' on input#college
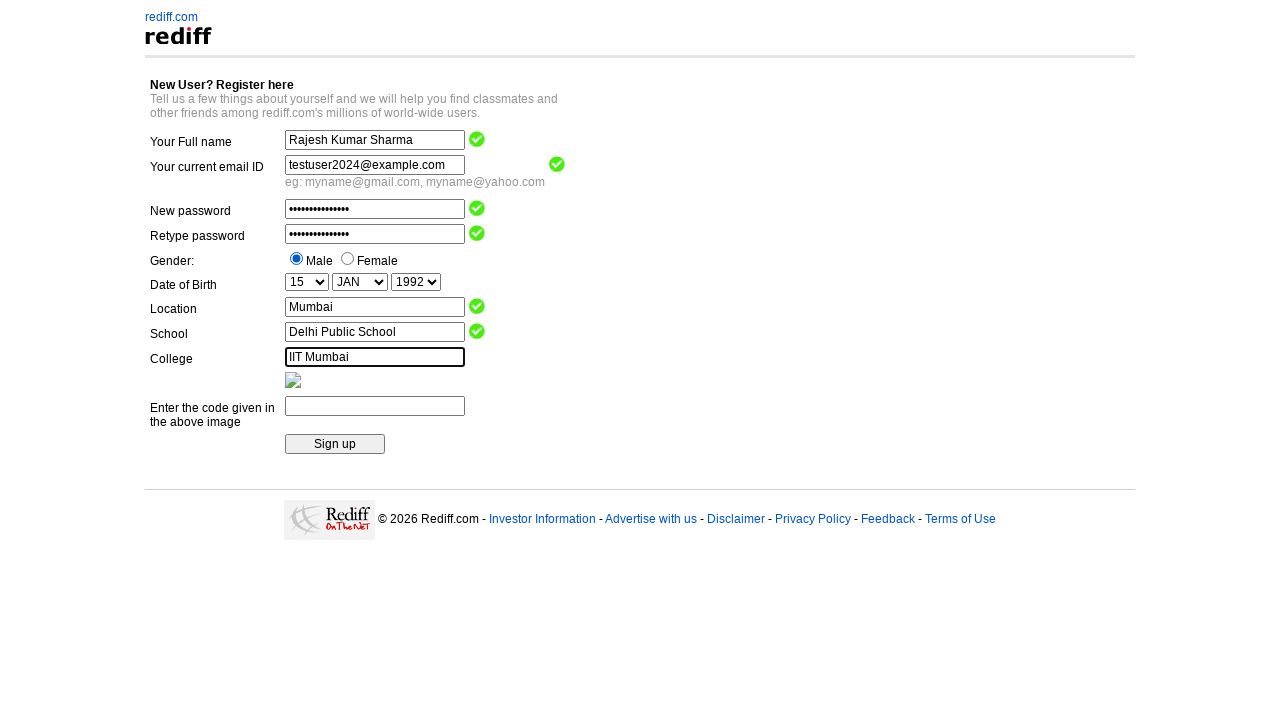

Filled captcha field with verification code on input#fld_captcha
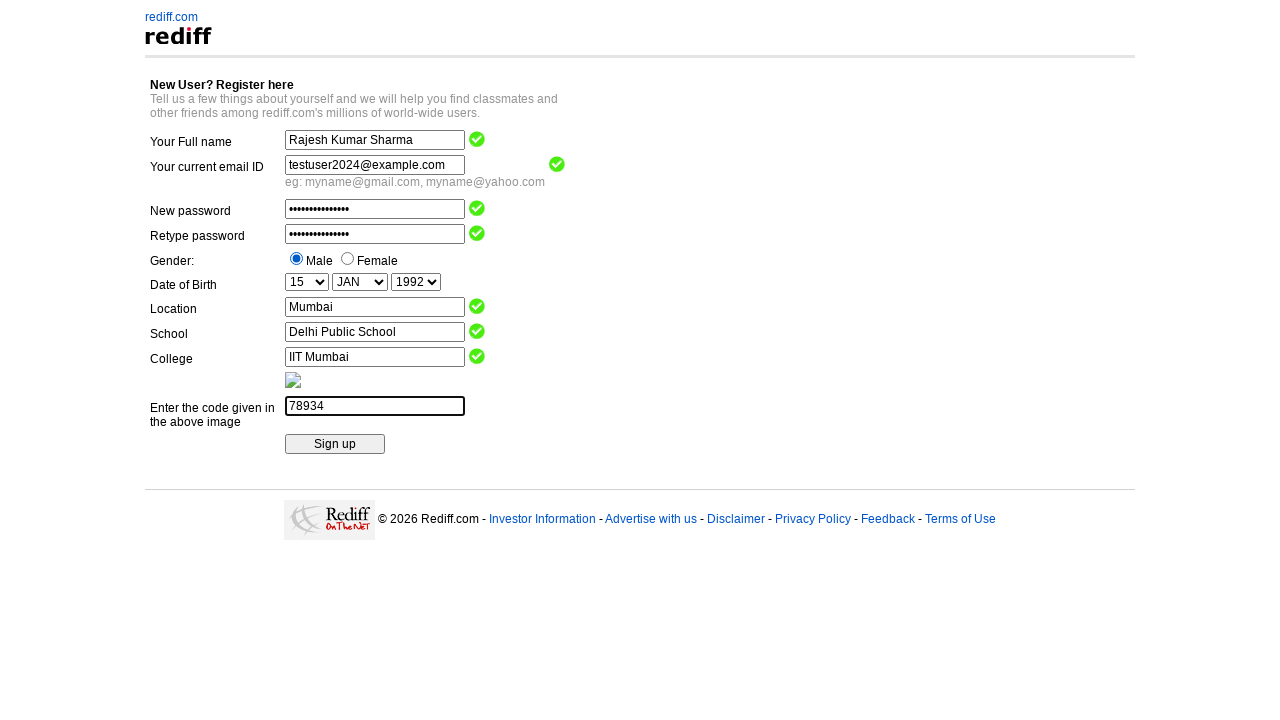

Clicked sign up button to submit registration form at (335, 444) on input#btn_register
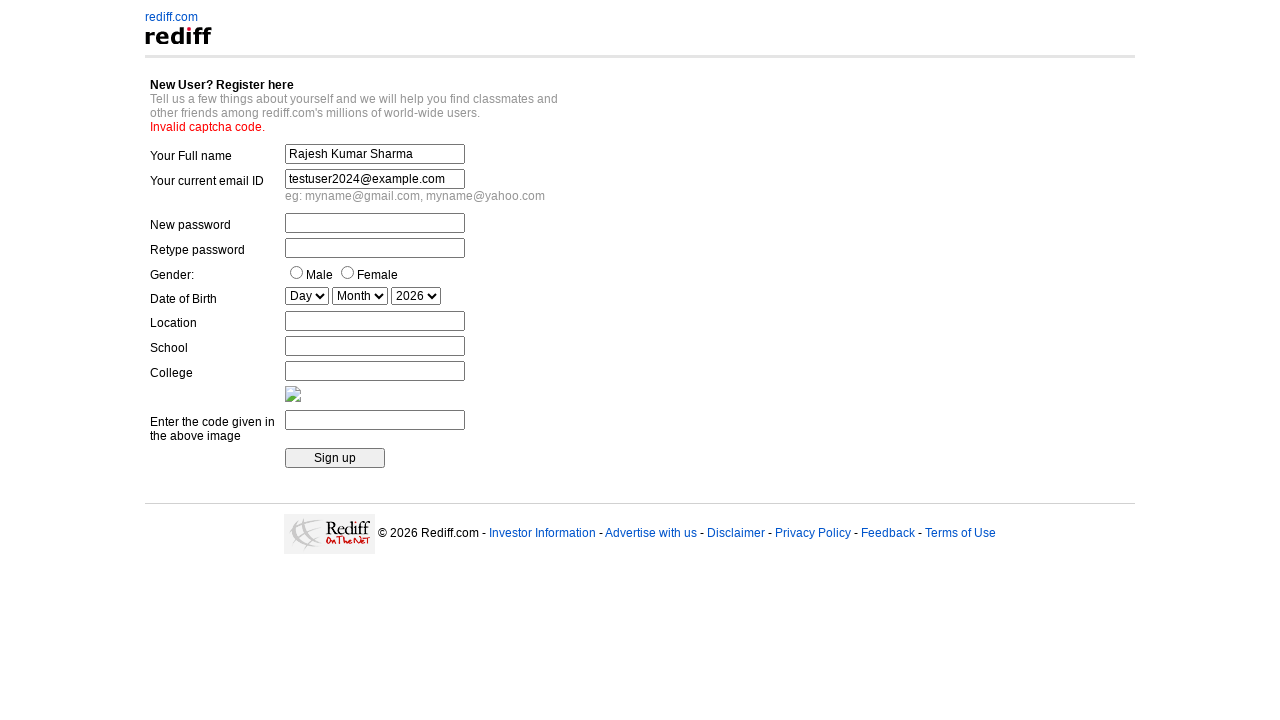

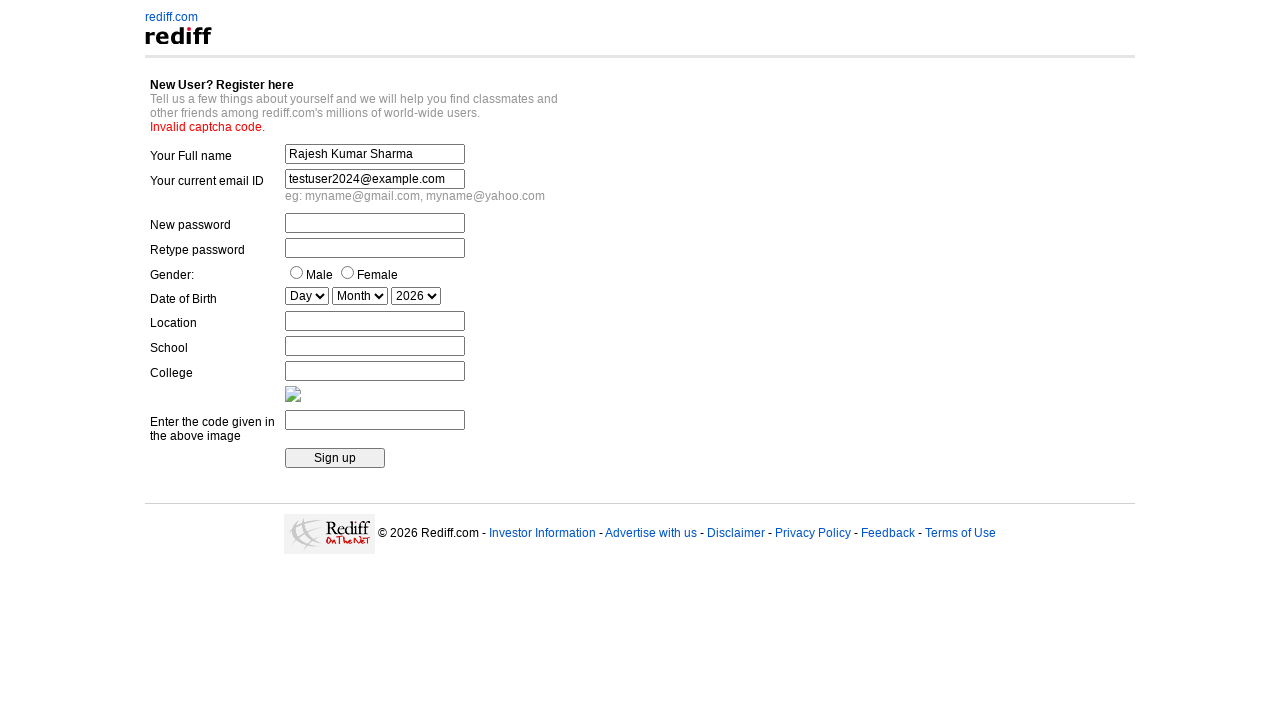